Navigates to ZeroBank login page and verifies that the header text displays "Log in to ZeroBank"

Starting URL: http://zero.webappsecurity.com/login.html

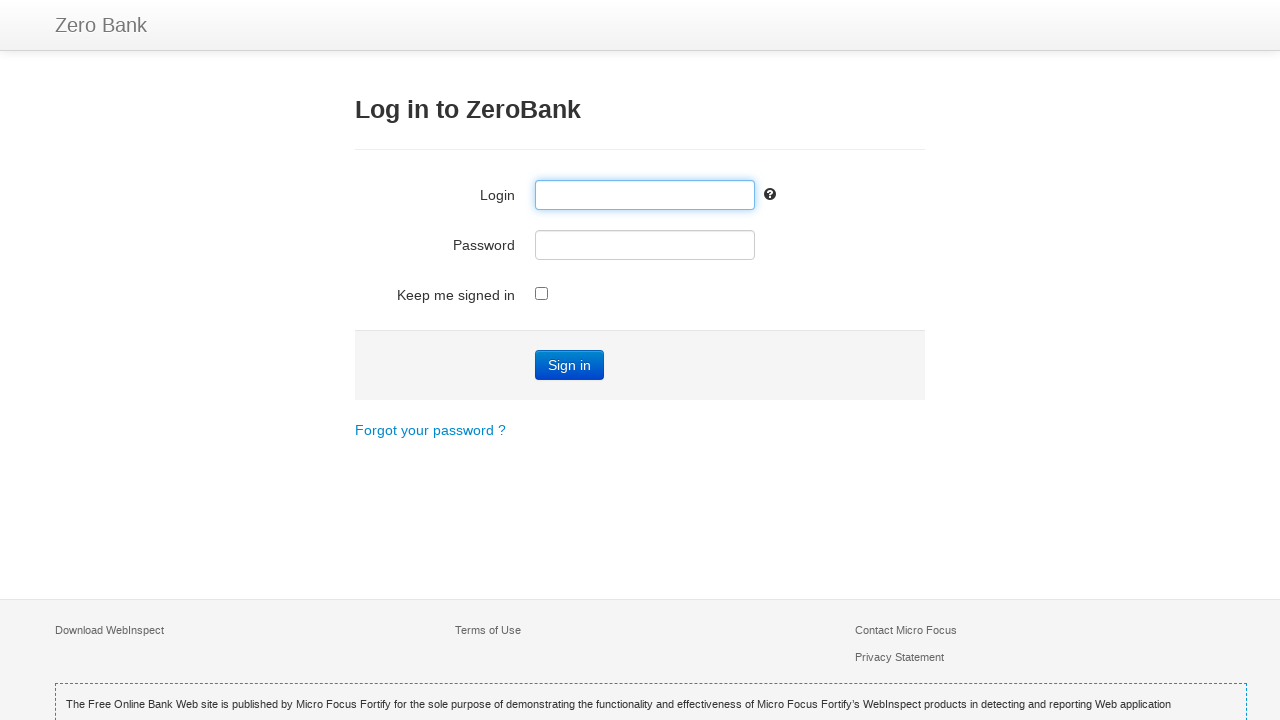

Navigated to ZeroBank login page
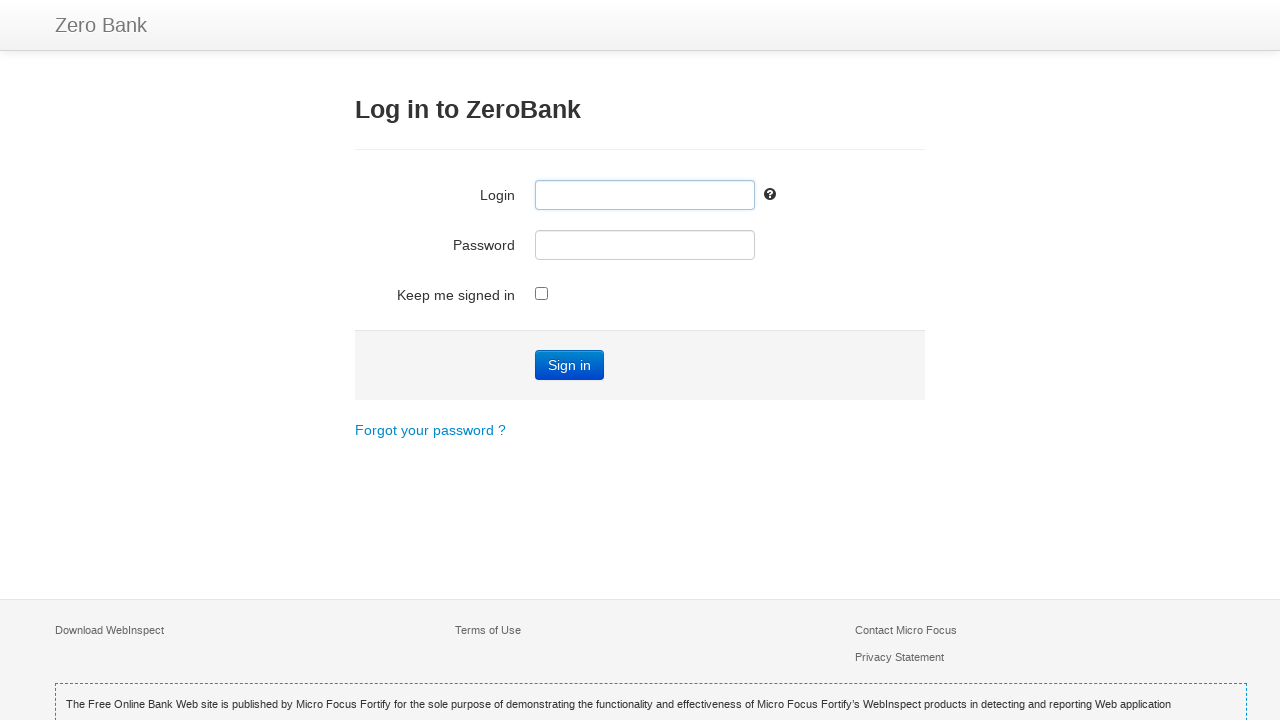

Header element (h3) loaded and is present on page
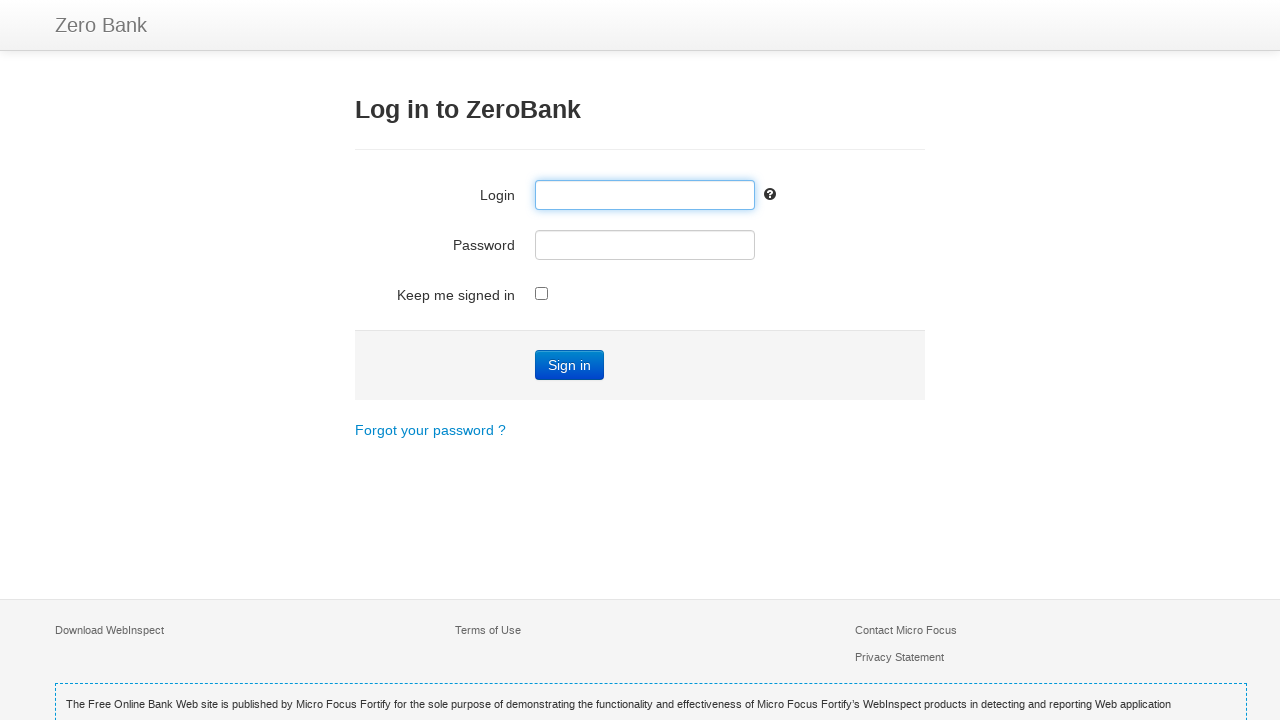

Retrieved header text: 'Log in to ZeroBank'
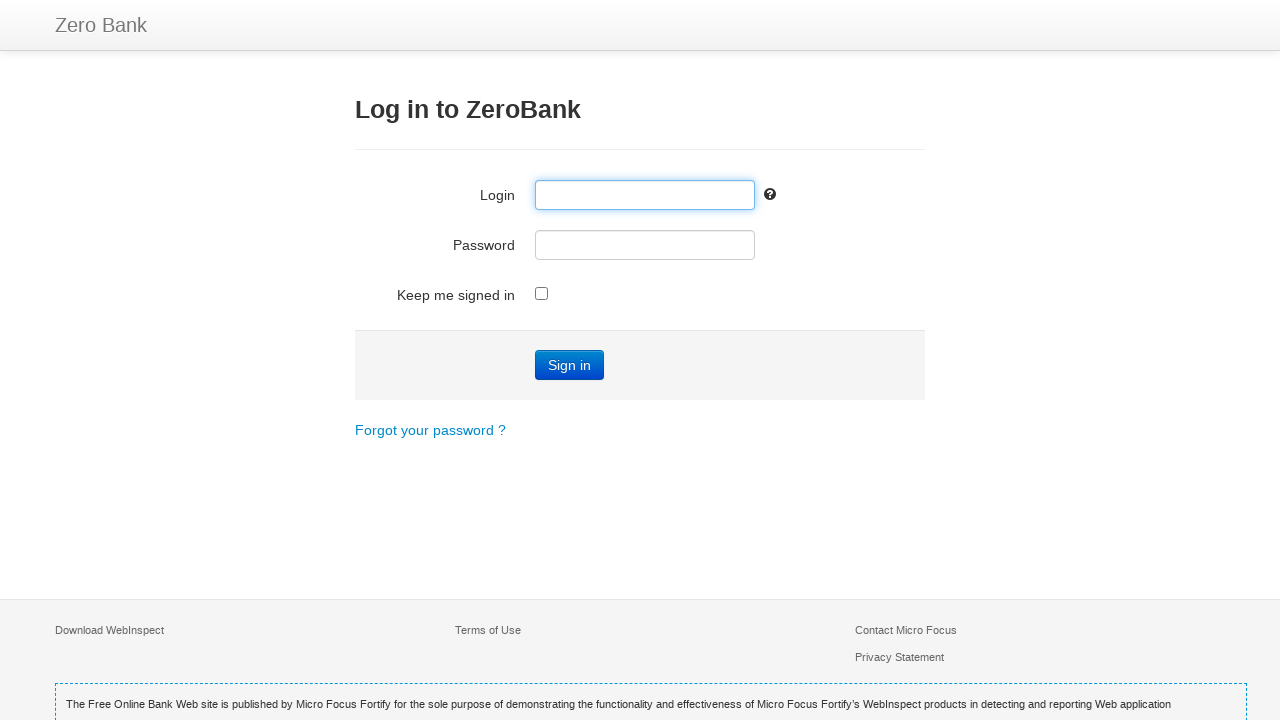

Verified header text is 'Log in to ZeroBank'
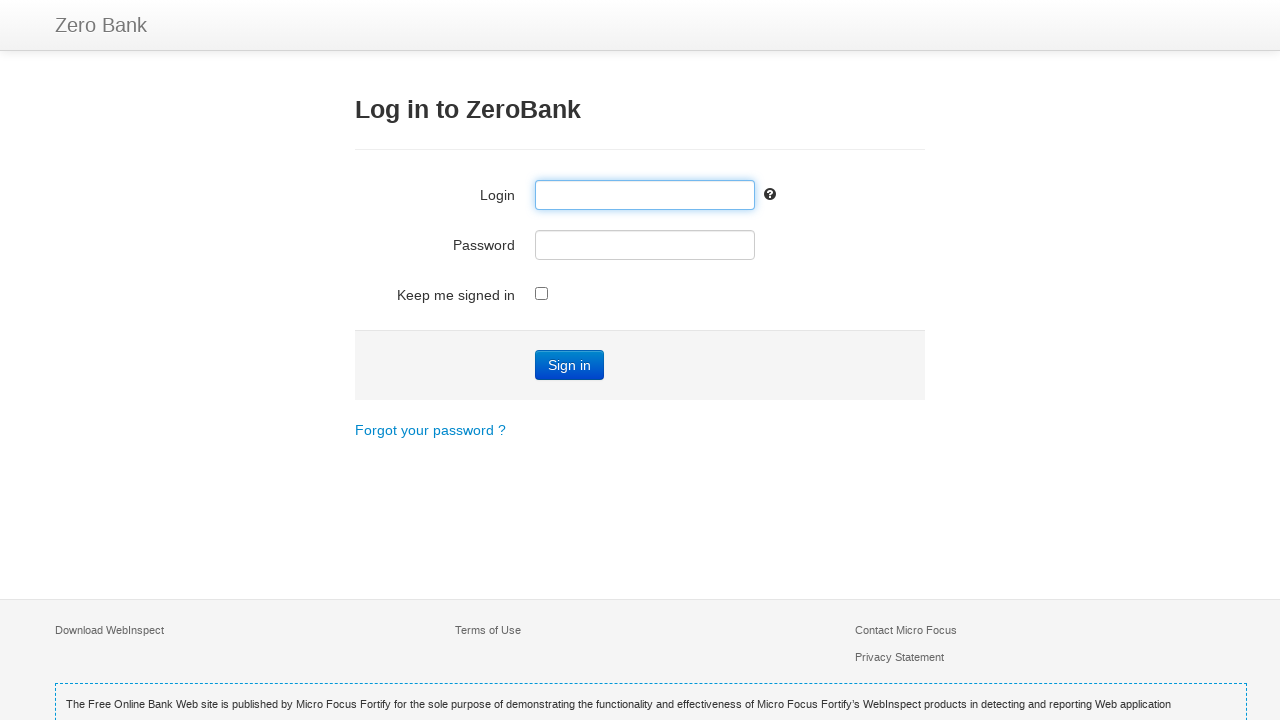

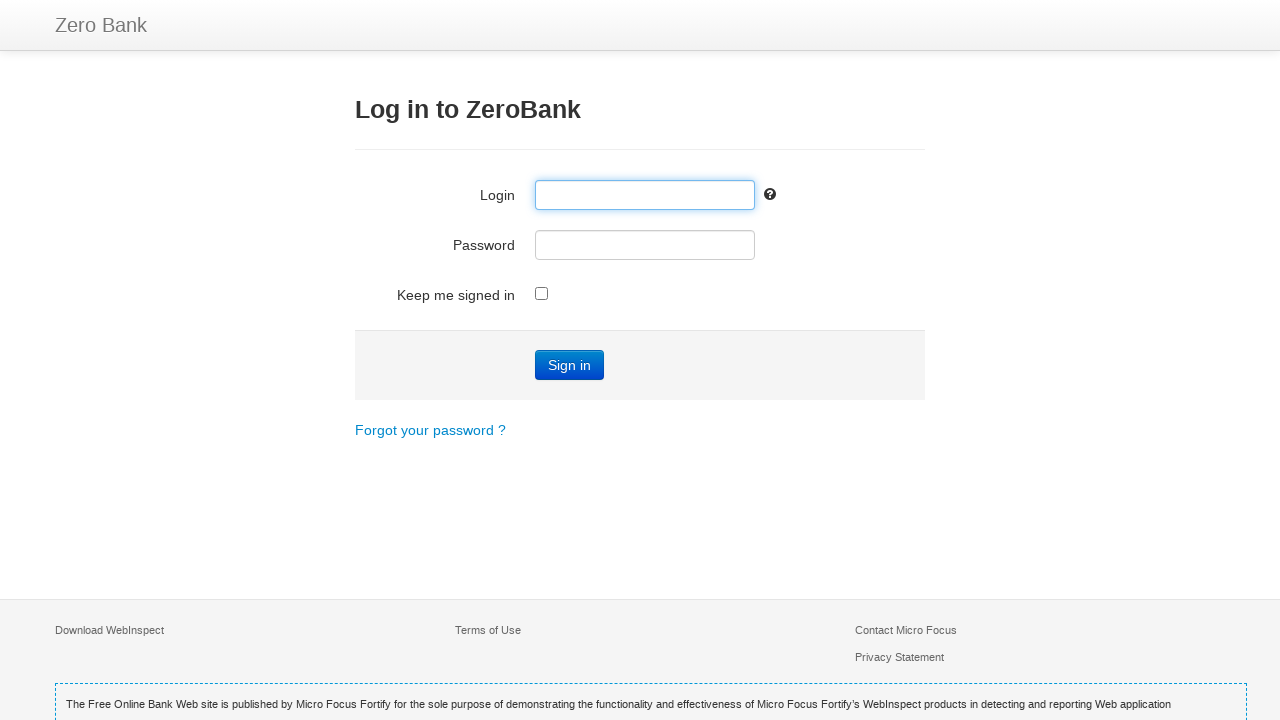